Tests drag and drop functionality on jQuery UI's Droppable demo page by dragging an element to a drop target using two different methods (clickAndHold with moveToElement, and dragAndDrop).

Starting URL: https://jqueryui.com

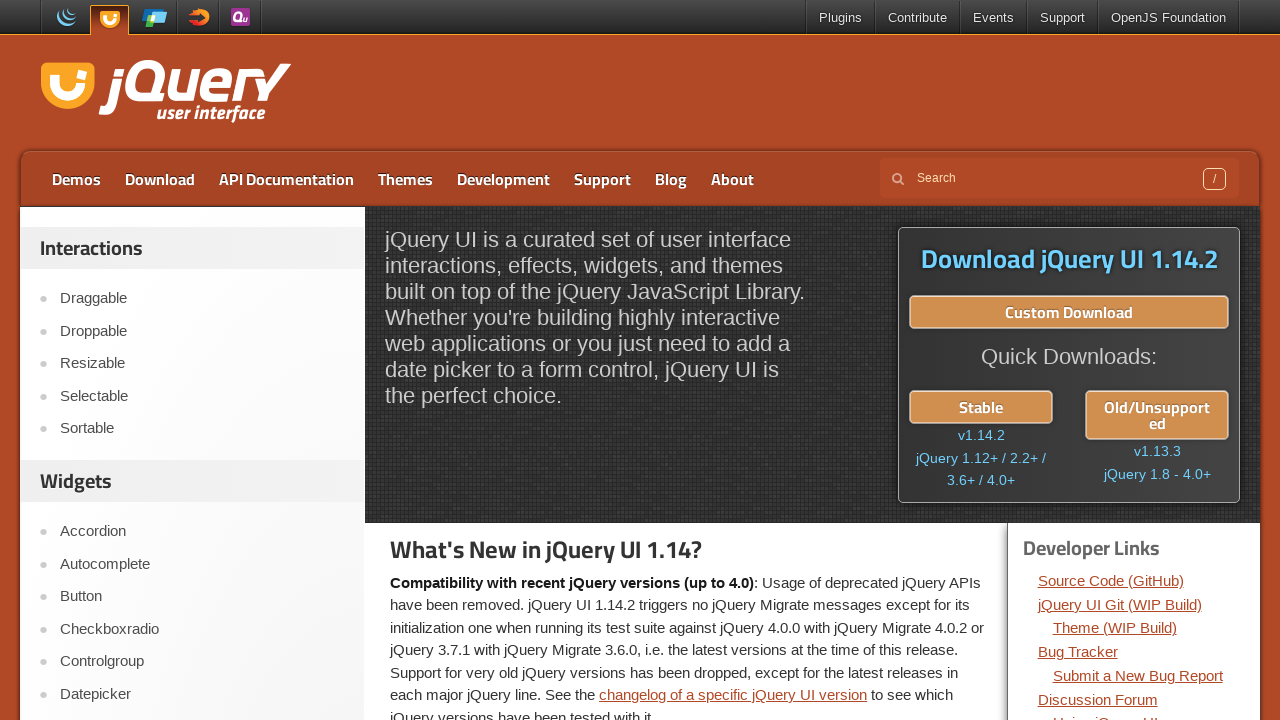

Clicked on the Droppable demo link at (202, 331) on xpath=//a[contains(text(),'Droppable')]
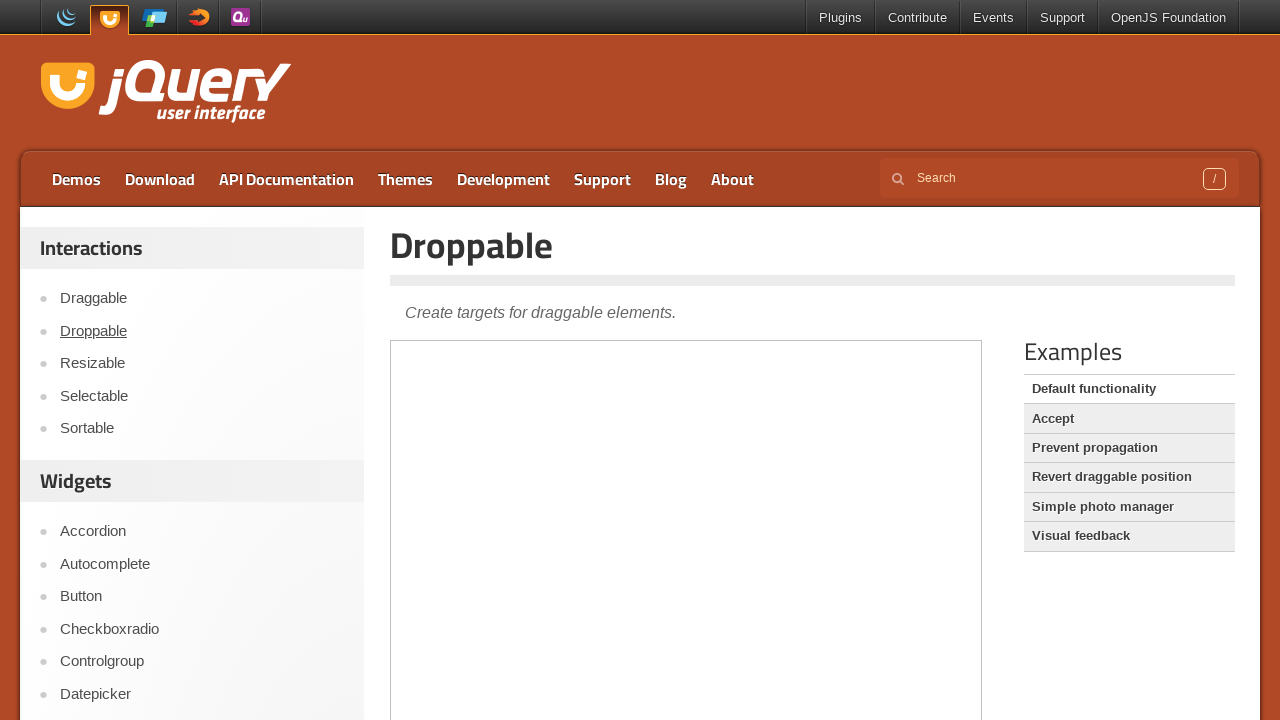

Located and switched to the demo iframe
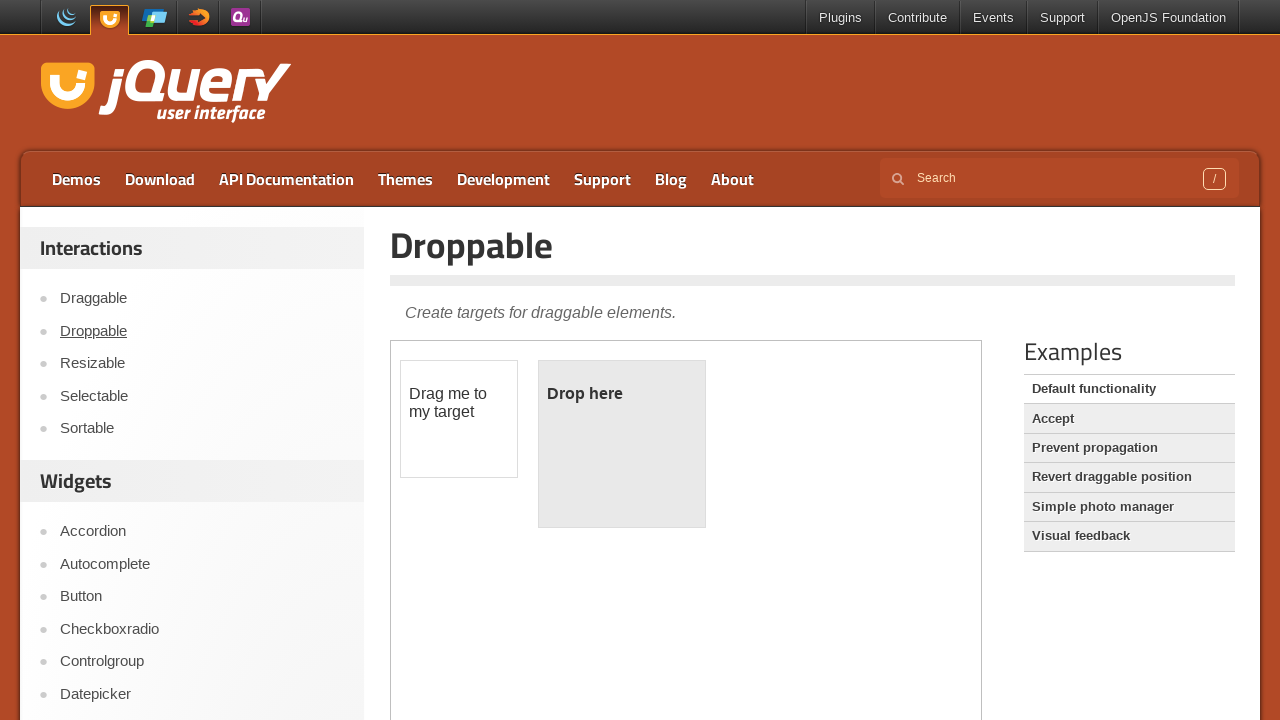

Located the draggable source element
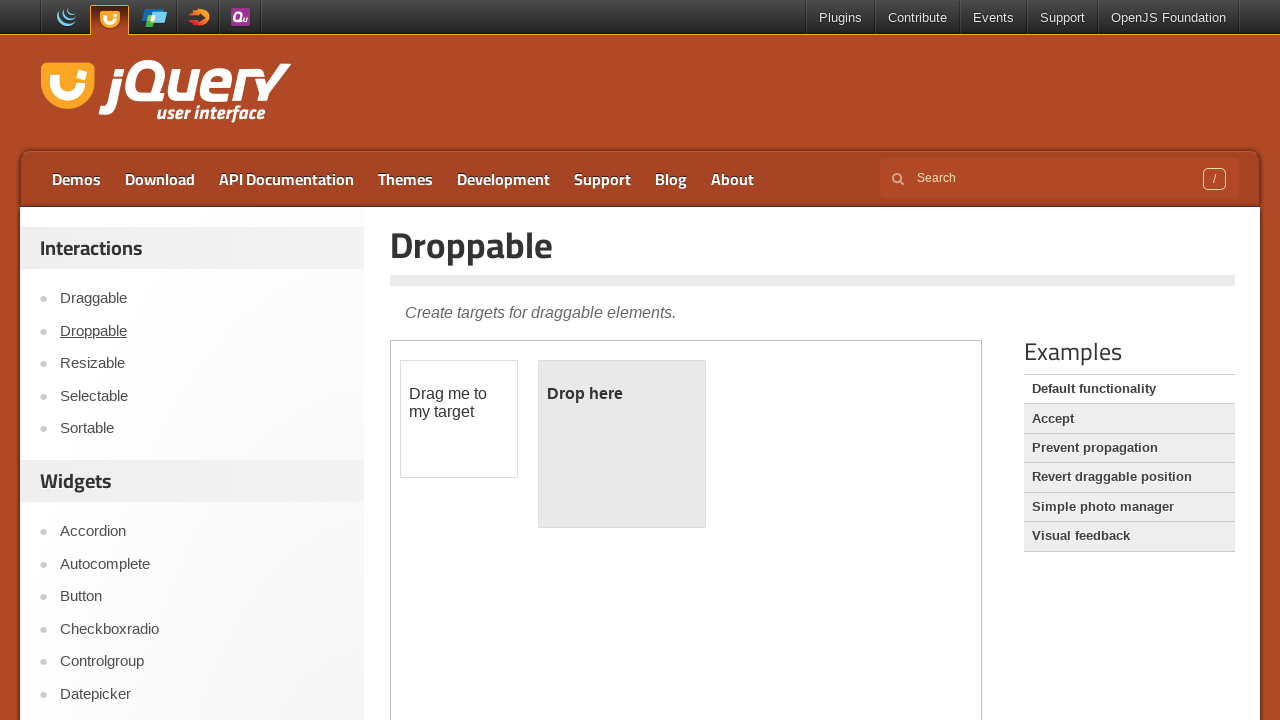

Located the droppable destination element
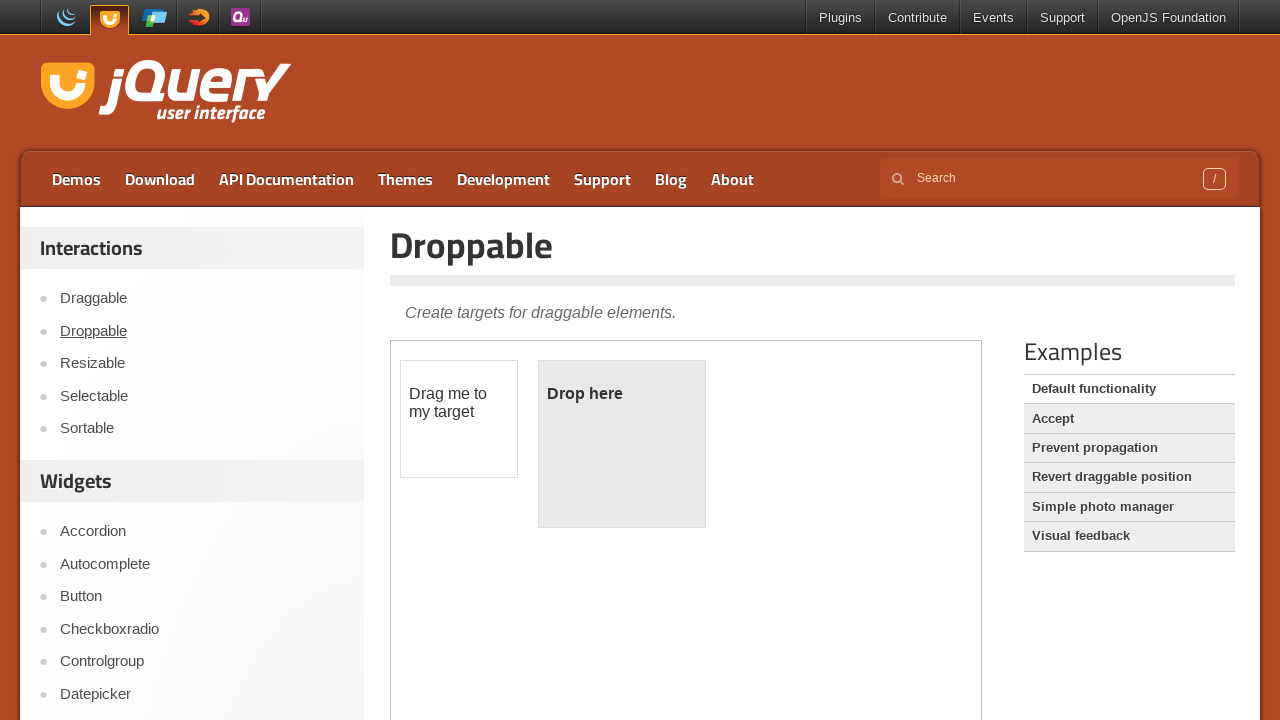

Performed drag and drop operation using drag_to method at (622, 444)
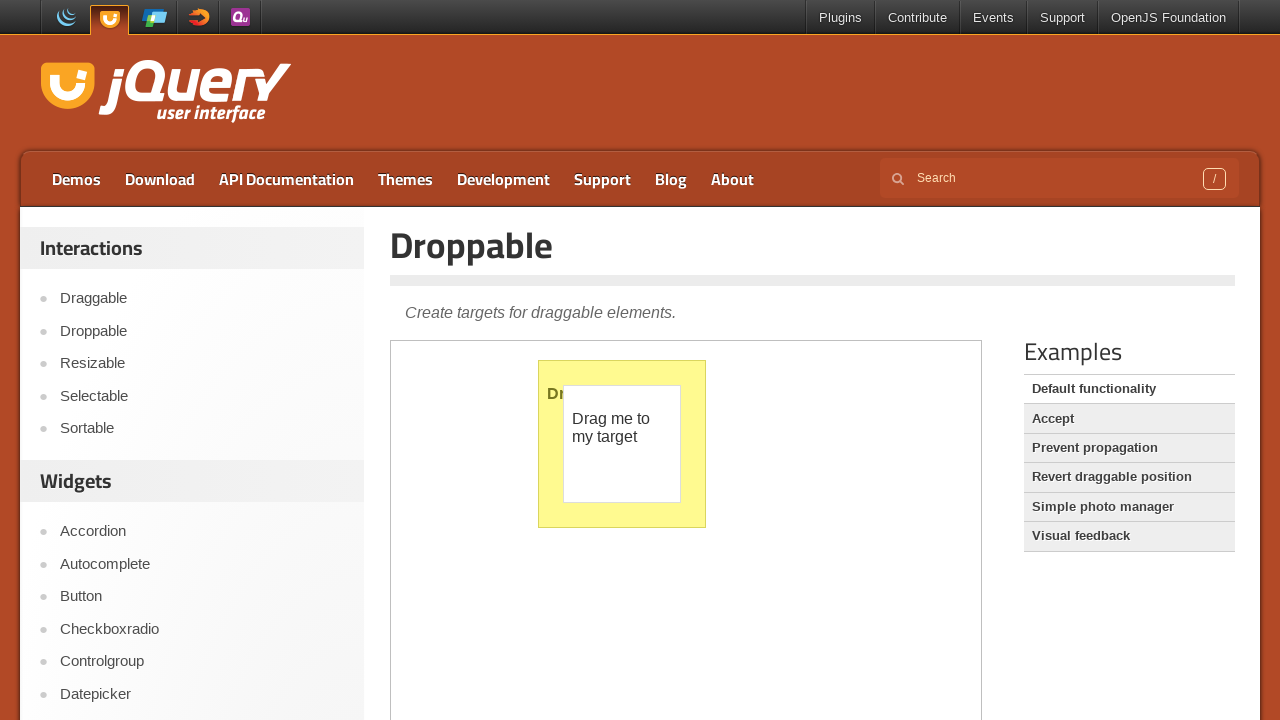

Waited 2 seconds to observe the drag and drop result
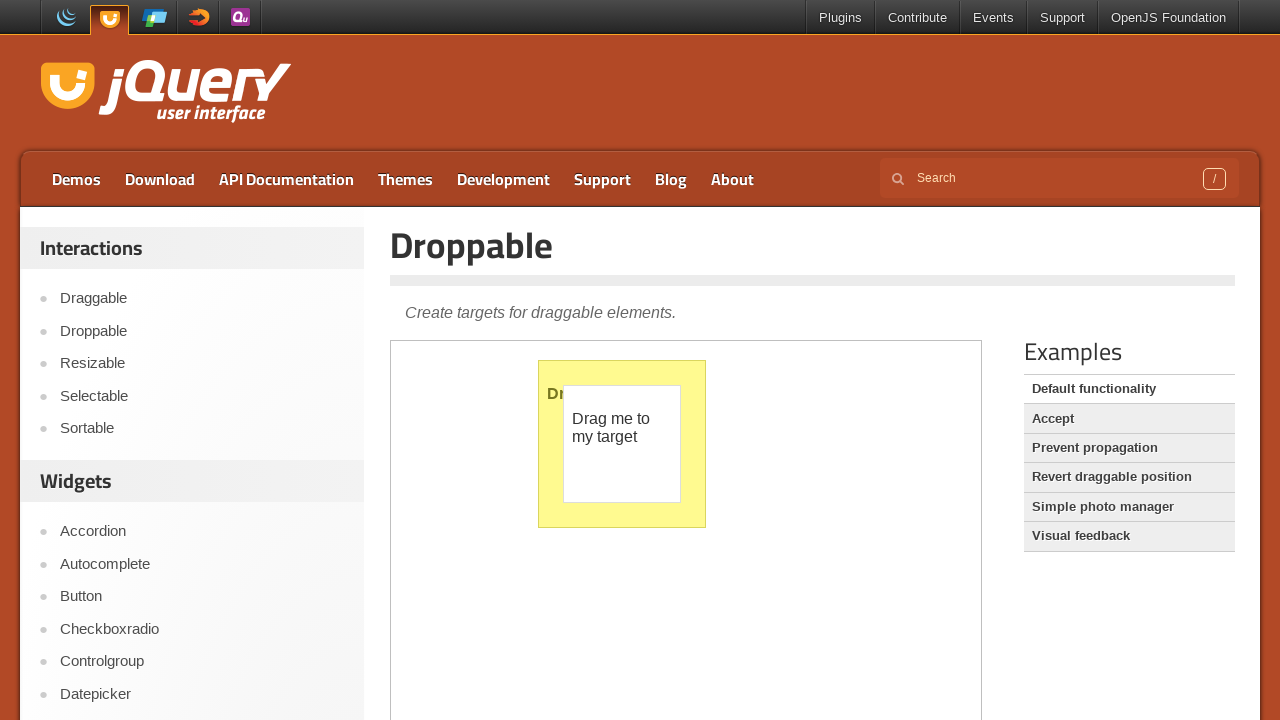

Reloaded the page to test second method
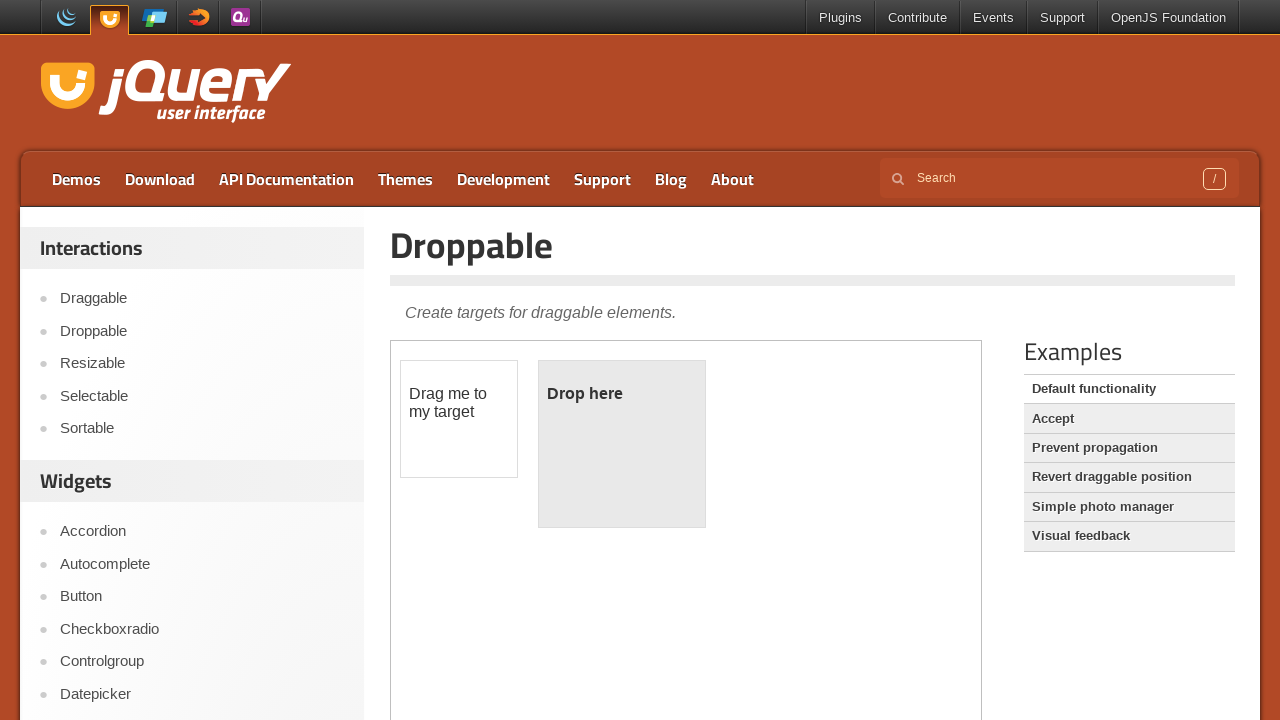

Waited for page to fully load after reload
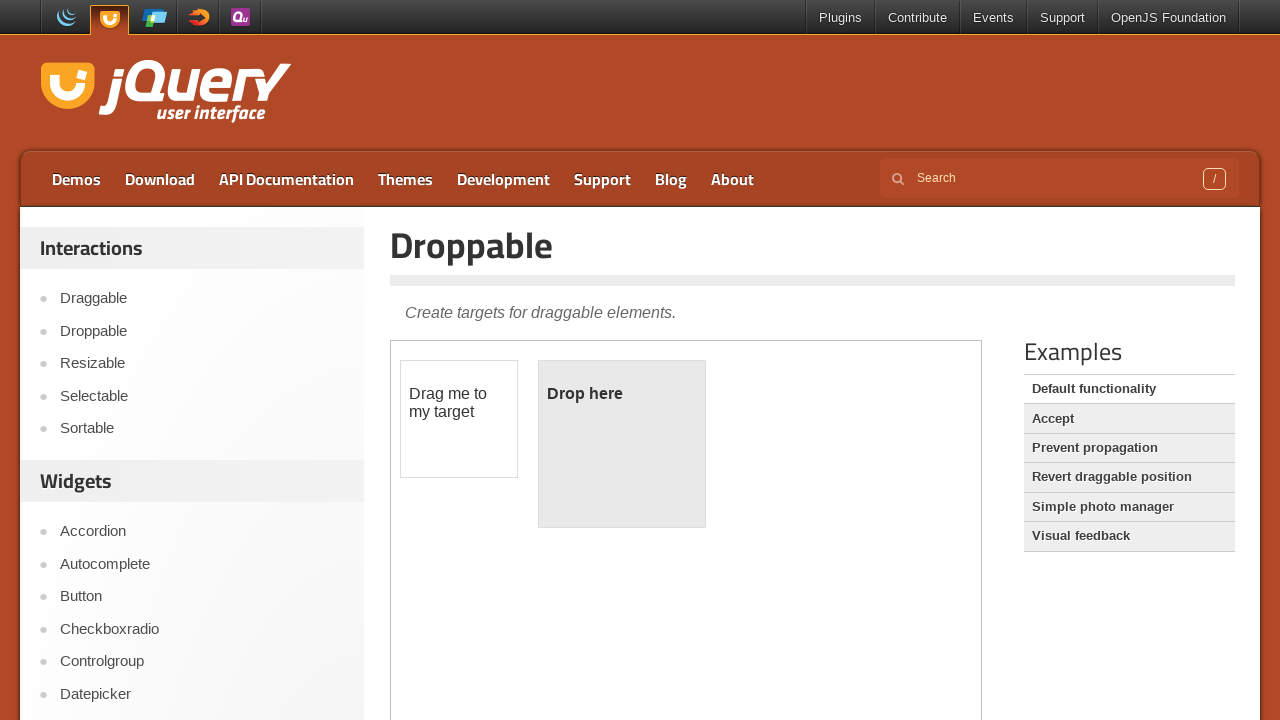

Switched to the demo iframe again after page reload
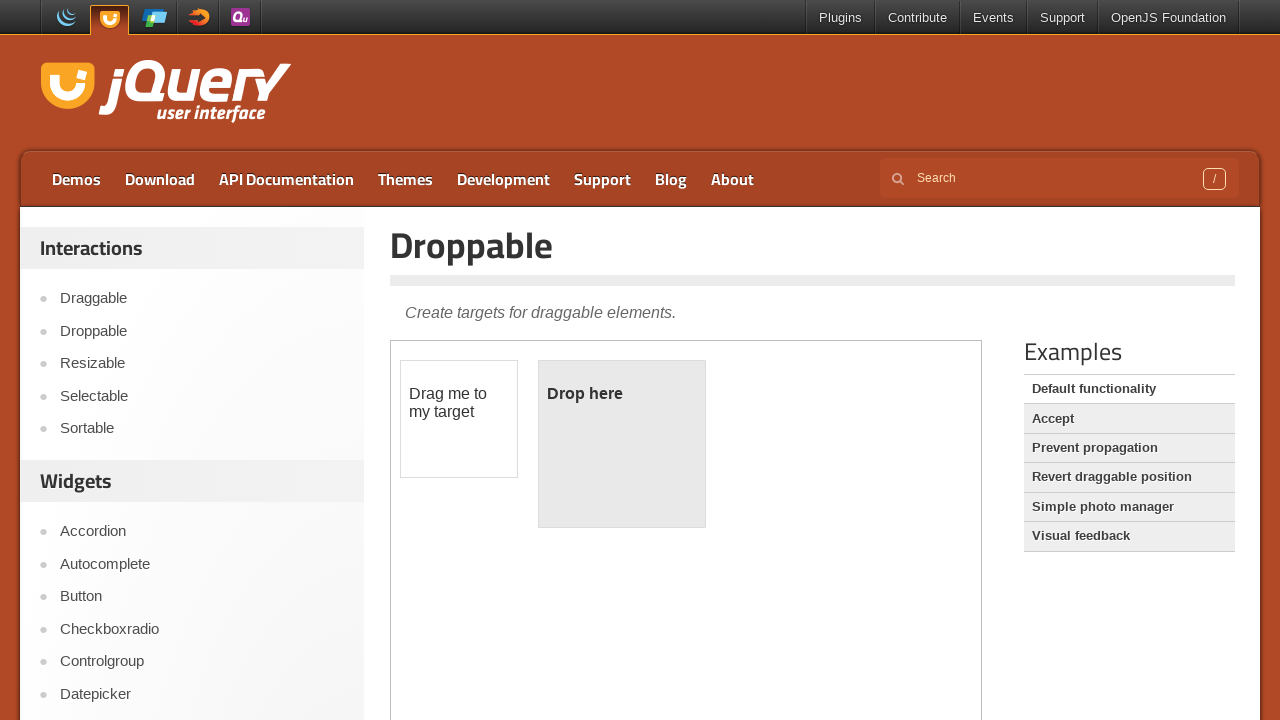

Located the draggable source element after page reload
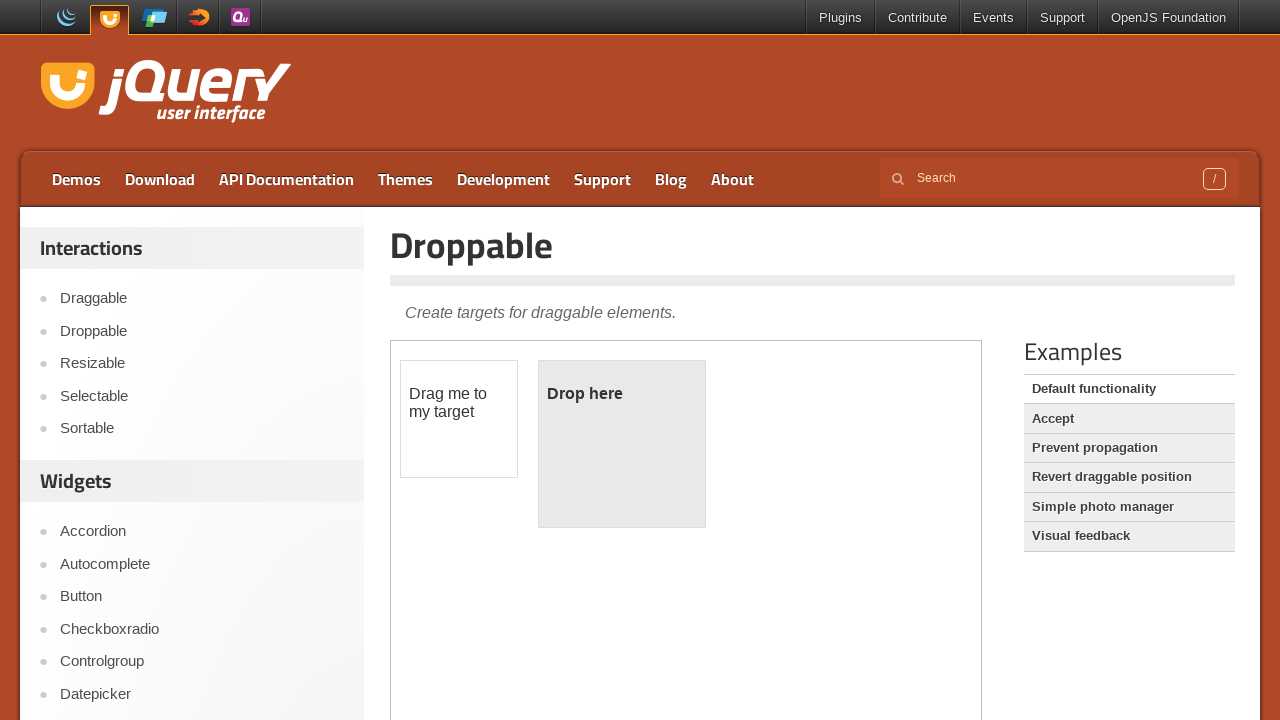

Located the droppable destination element after page reload
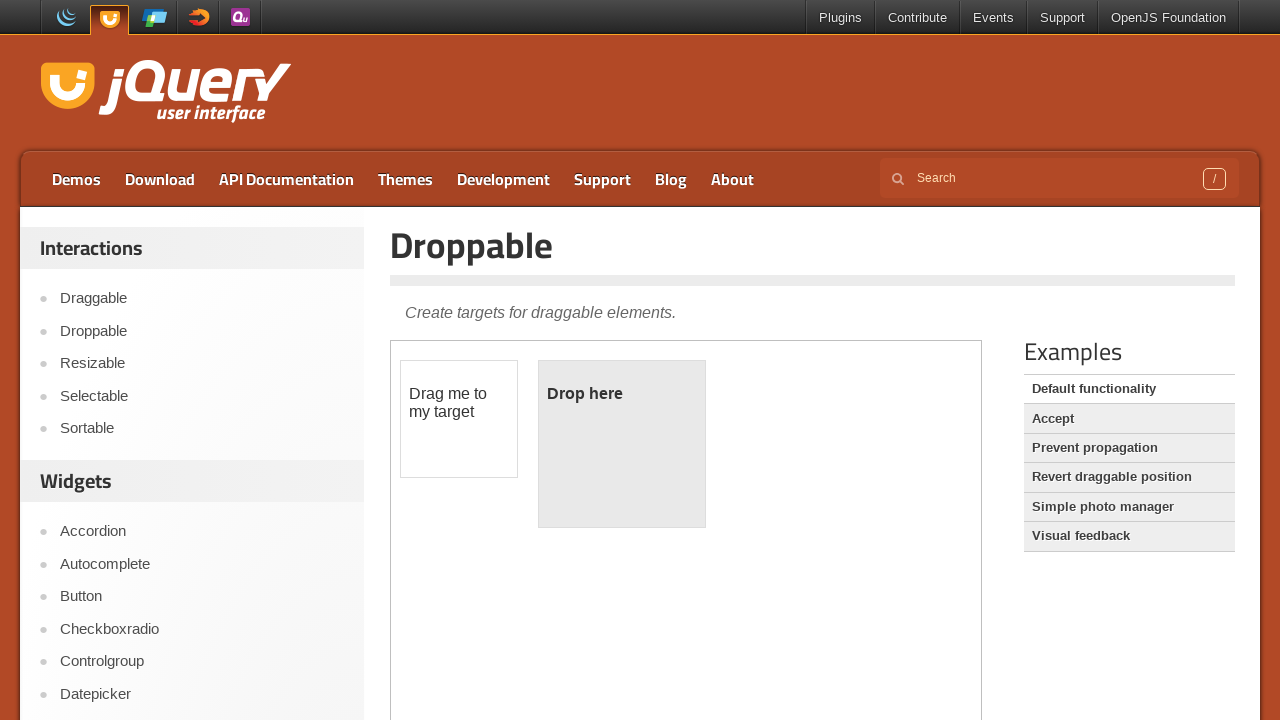

Performed second drag and drop operation using drag_to method at (622, 444)
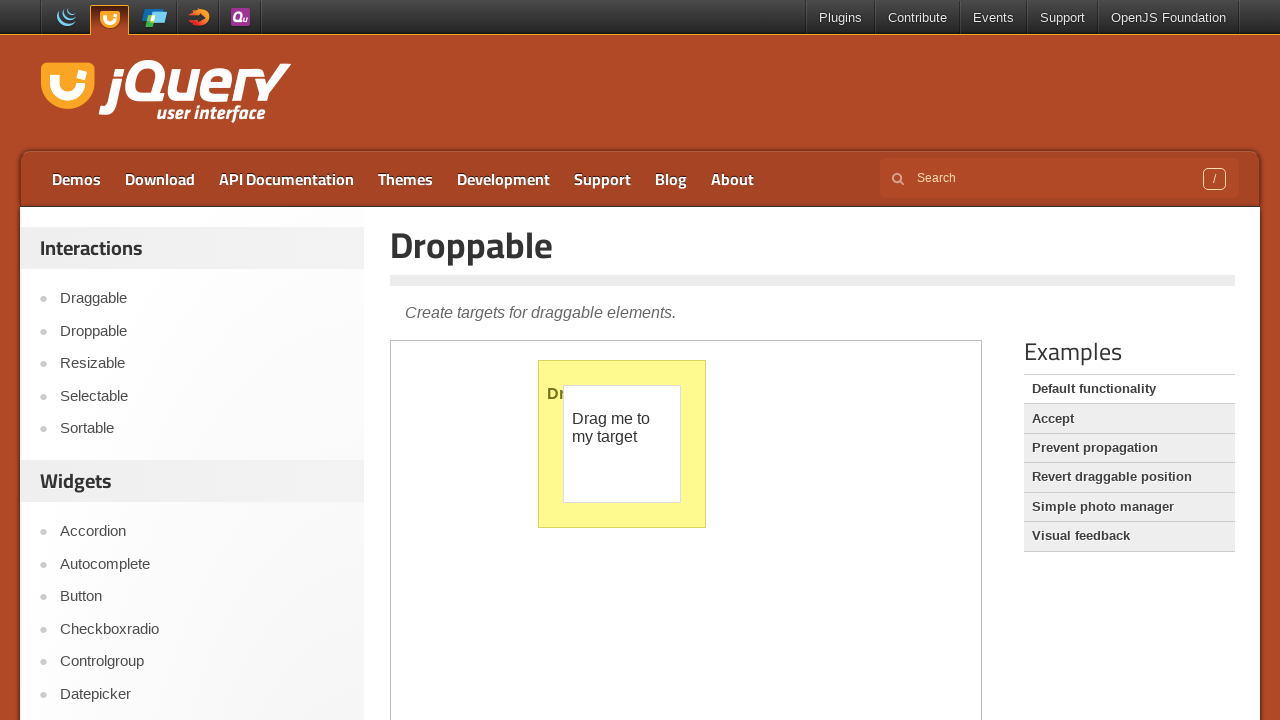

Waited 2 seconds to observe the second drag and drop result
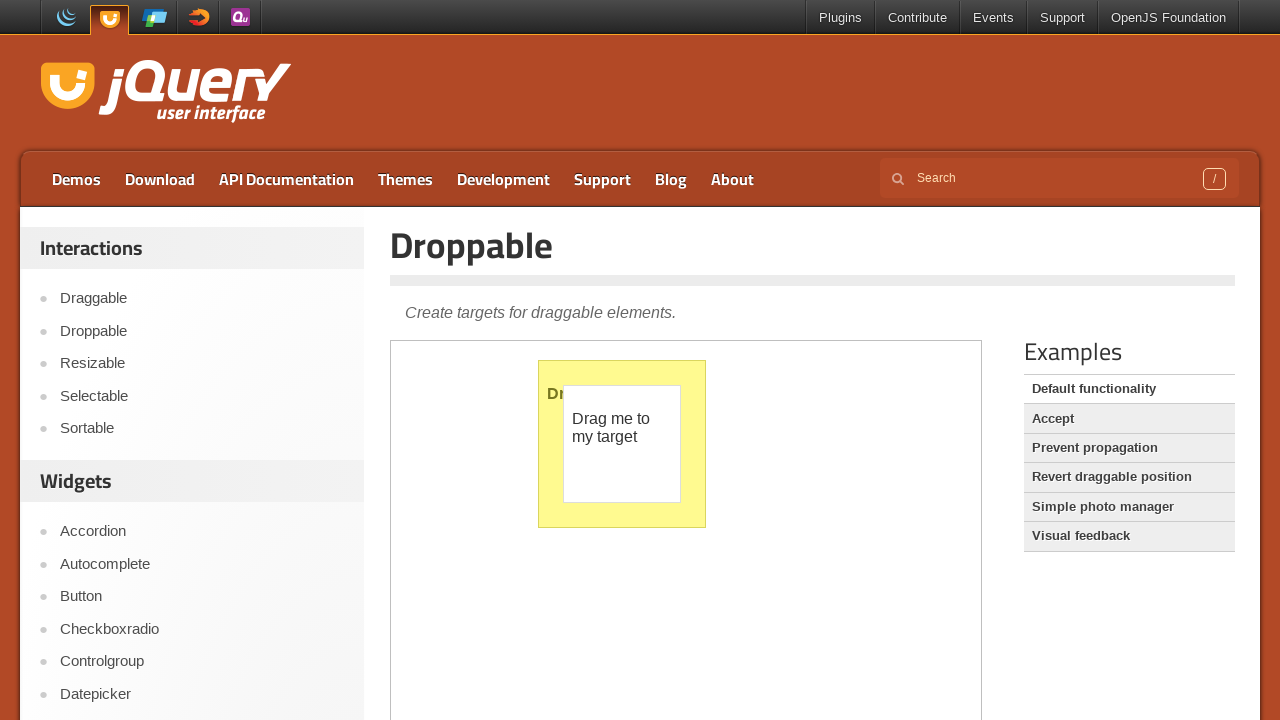

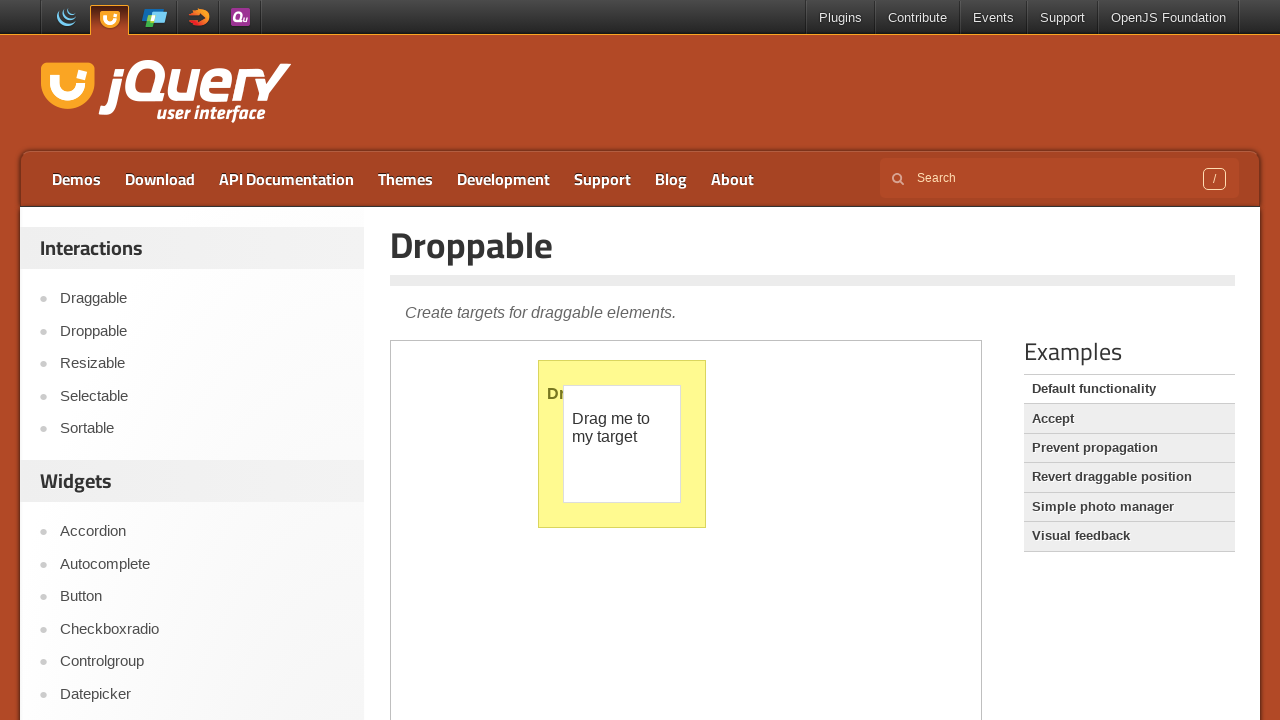